Tests navigation to My Account page by clicking the authorization link in the header

Starting URL: http://intershop5.skillbox.ru/

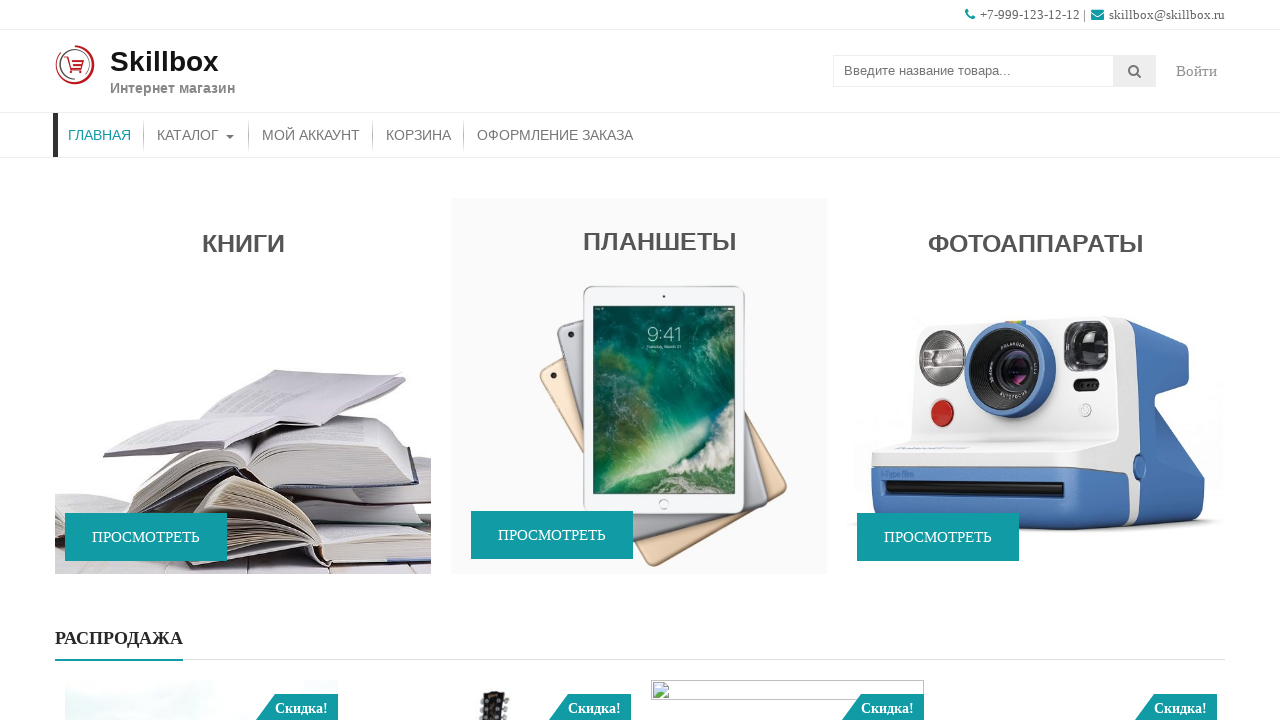

Clicked authorization link in header at (1197, 71) on xpath=//*[@class='login-woocommerce']
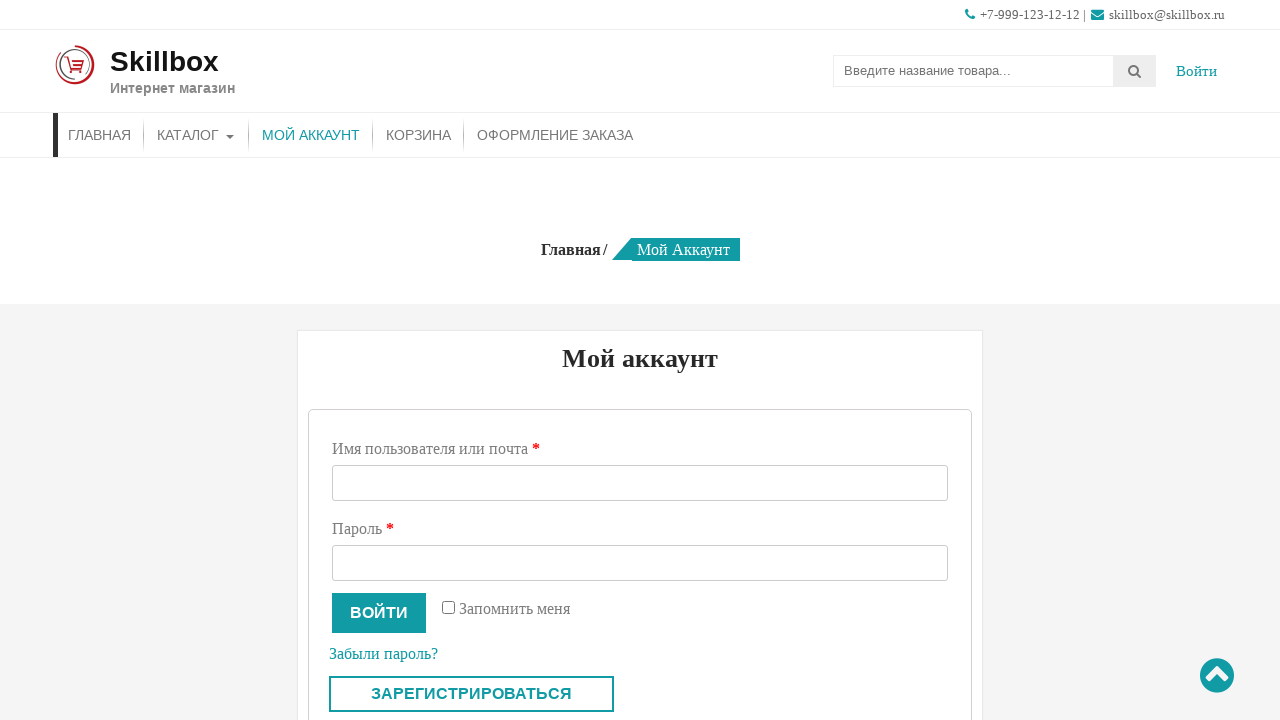

My Account page loaded successfully
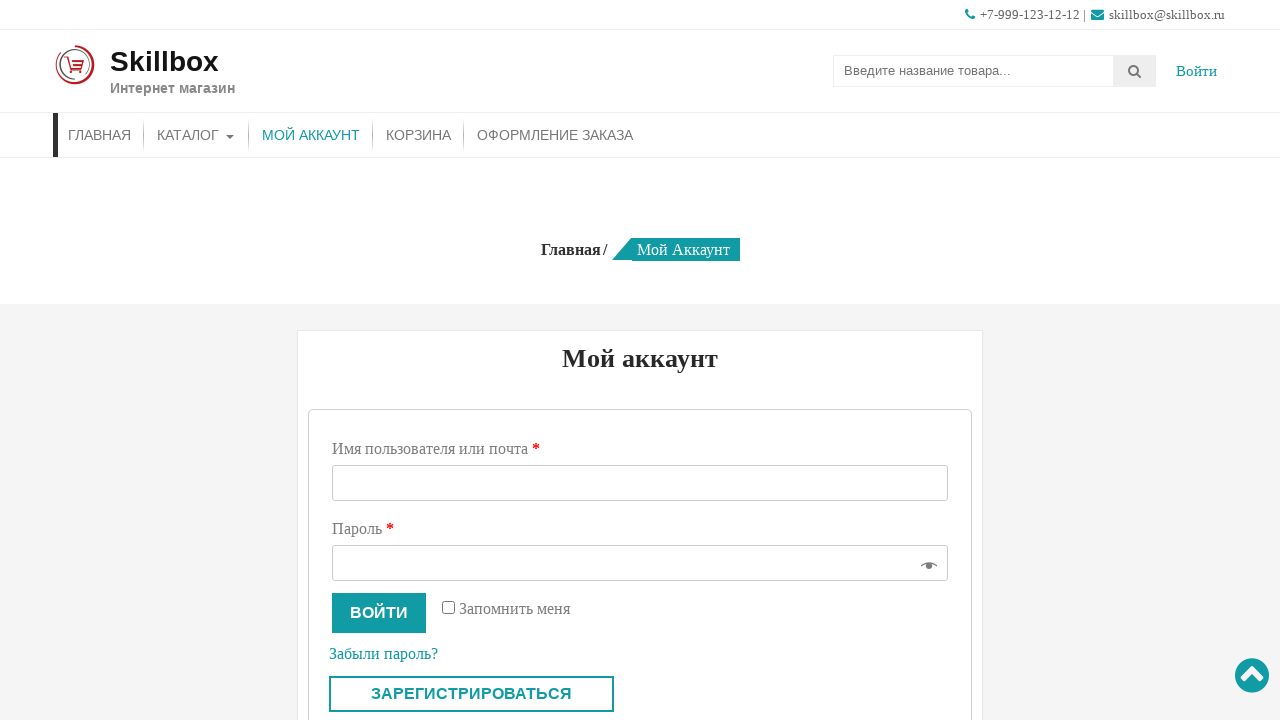

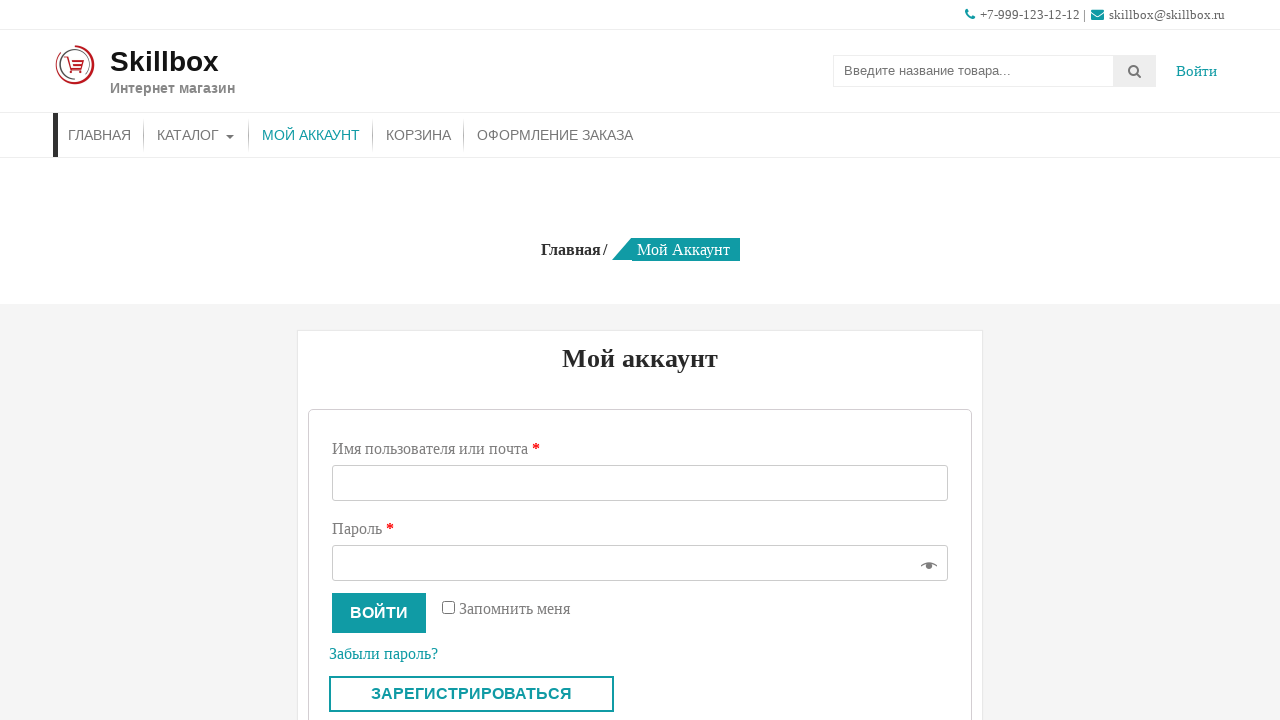